Tests language switcher functionality by changing from Russian to English version of the site.

Starting URL: https://ru.onlinemschool.com/

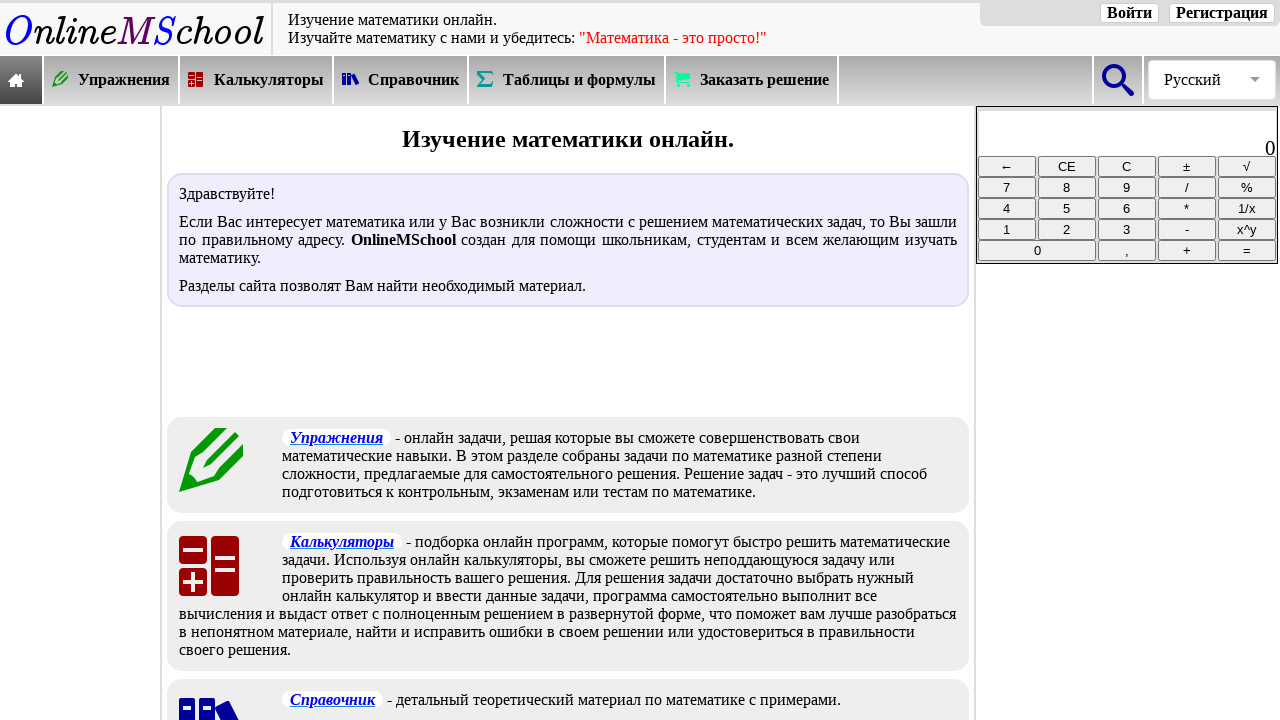

Waited for language selector to load
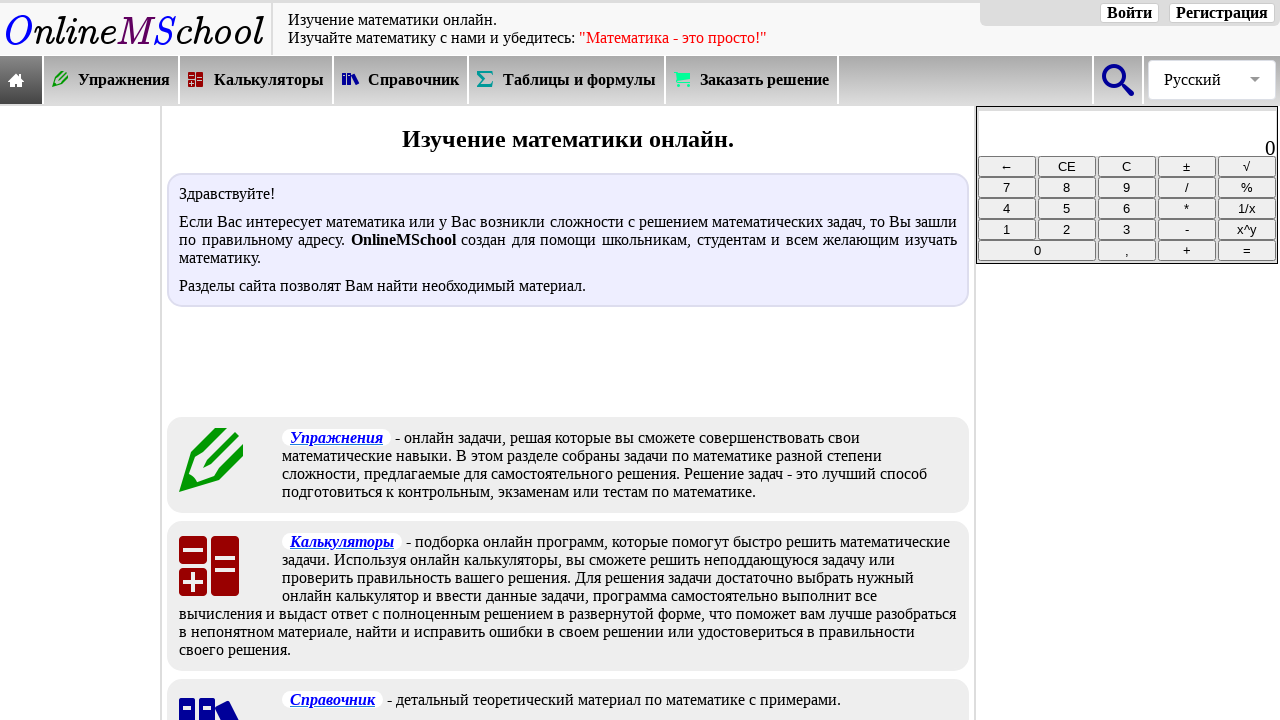

Clicked on language selector dropdown at (1212, 80) on xpath=//*[@id="oms_body1"]/header/nav/div[1]/div/div[2]/div
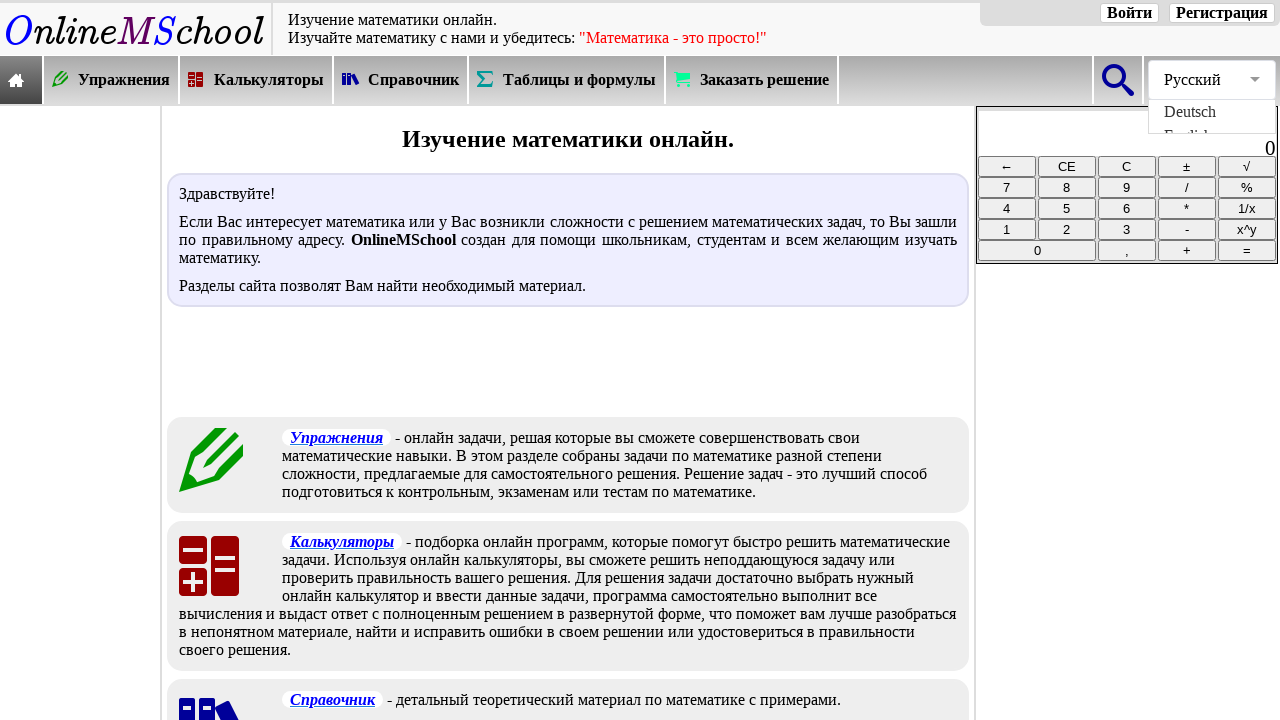

Waited for English language option to appear
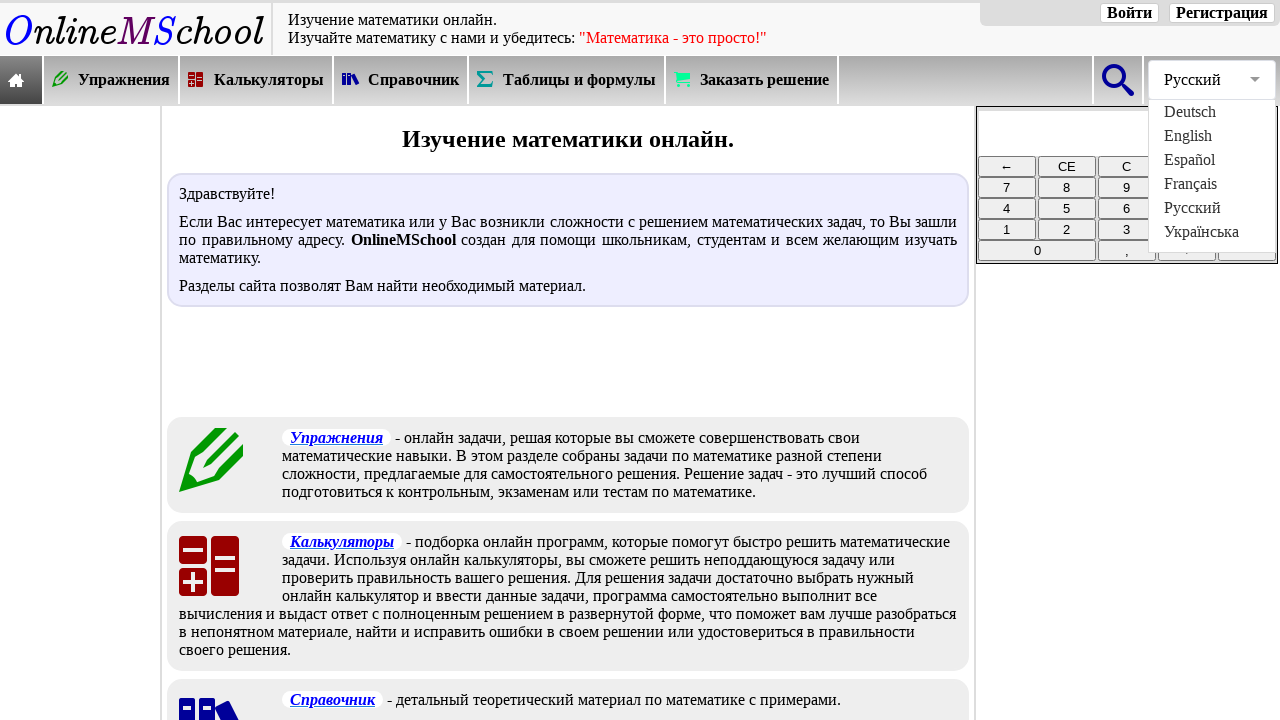

Clicked on English language option at (1212, 136) on xpath=//*[@id="oms_body1"]/header/nav/div[1]/div/div[2]/ul/li[2]/a
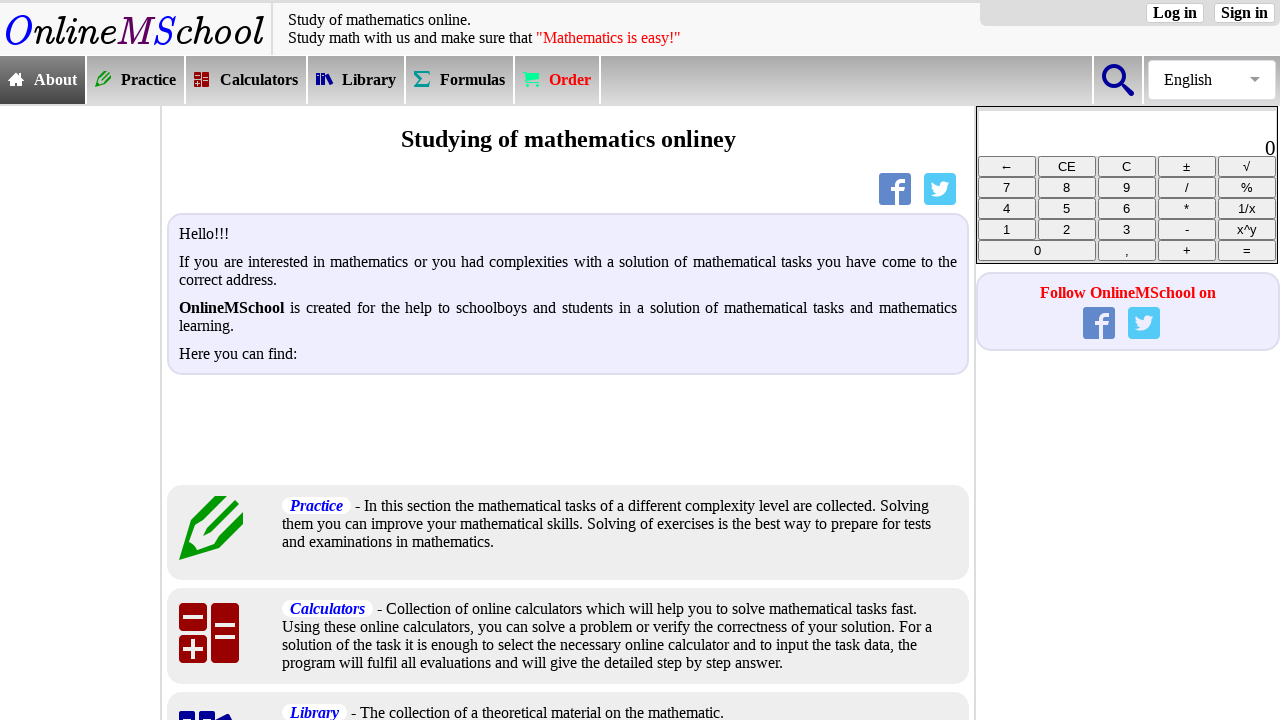

Navigation to English site completed (URL changed to https://onlinemschool.com/)
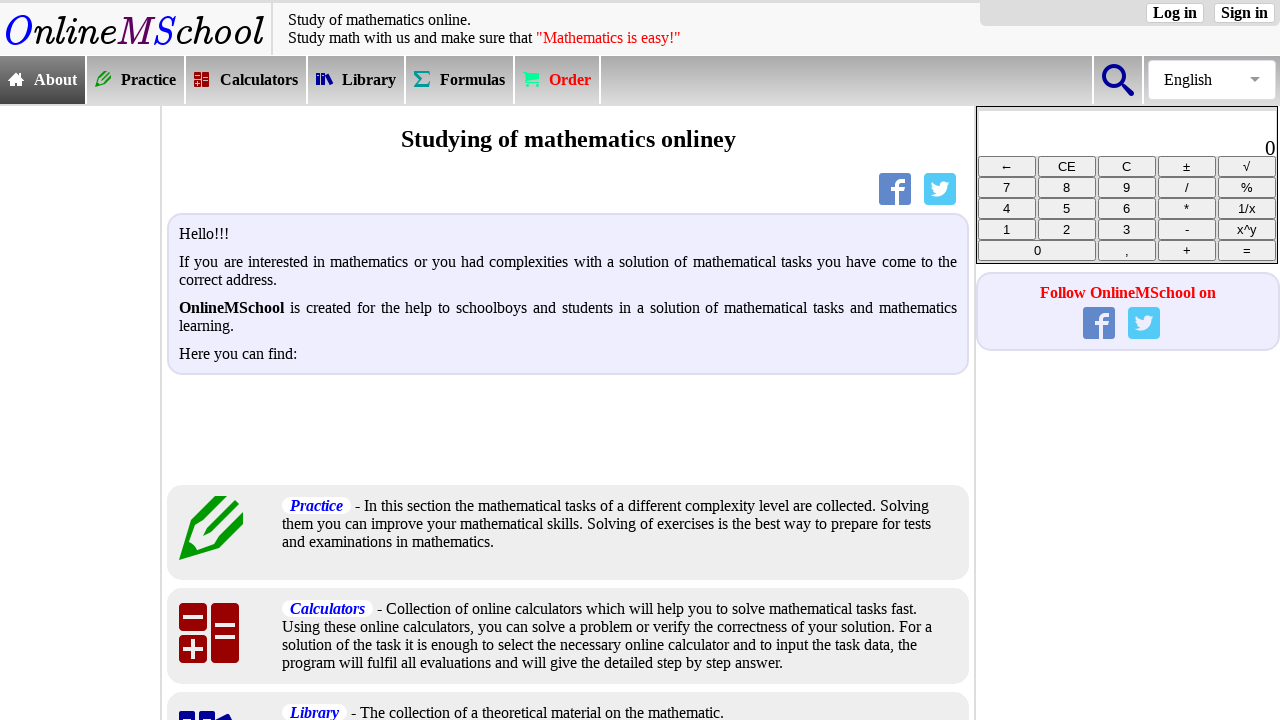

Main heading loaded on English version - language switch successful
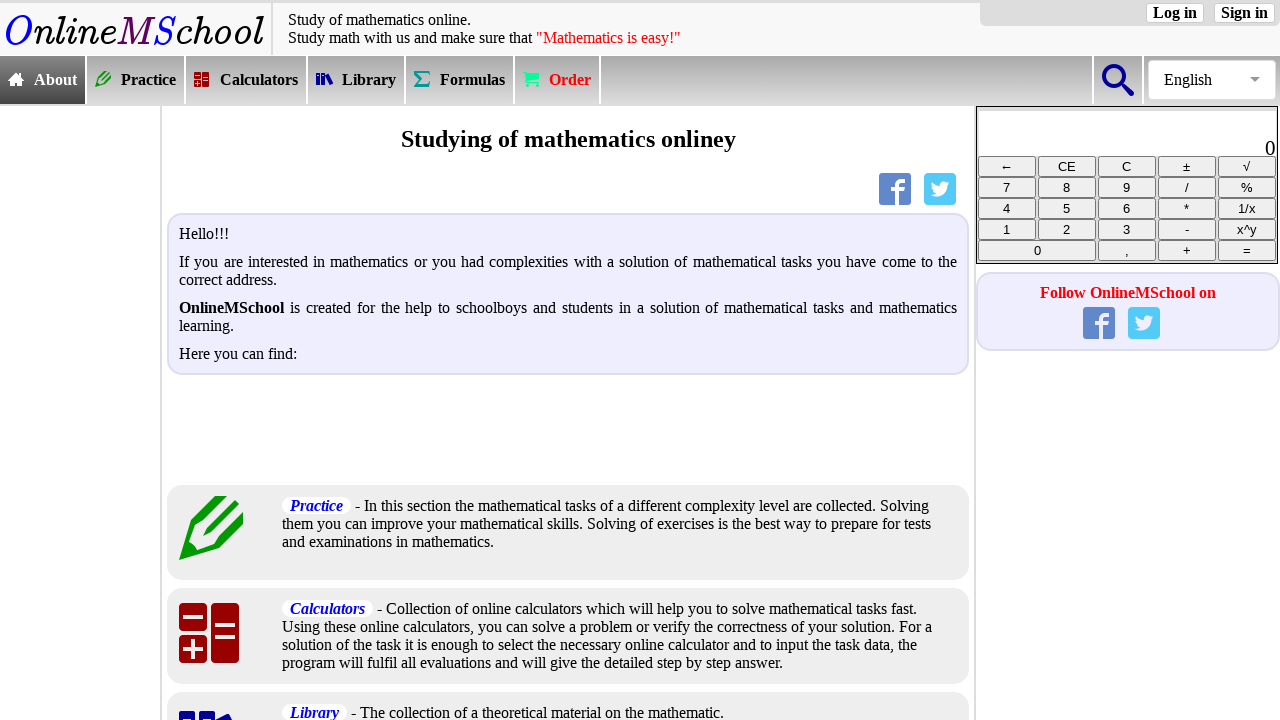

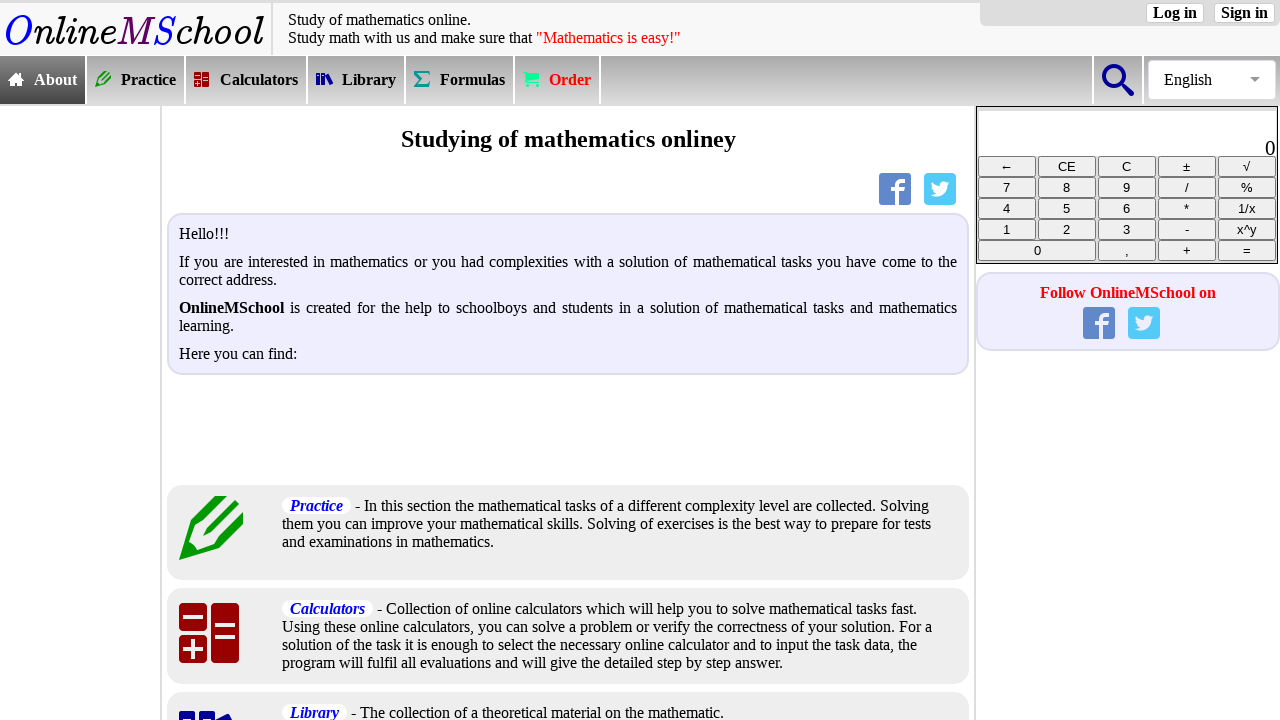